Tests dynamic loading functionality where an element is hidden on the page, clicks a start button, waits for the loading to complete, and verifies the finish text appears

Starting URL: http://the-internet.herokuapp.com/dynamic_loading/1

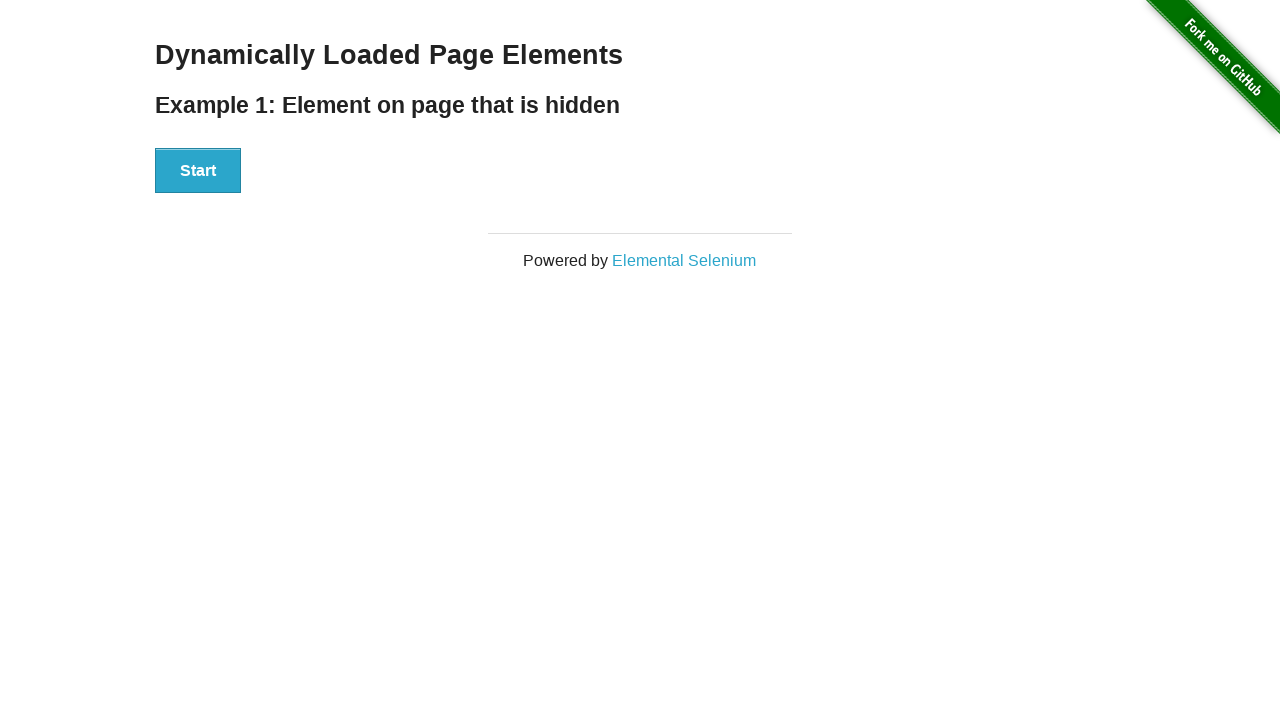

Clicked the Start button to initiate dynamic loading at (198, 171) on #start button
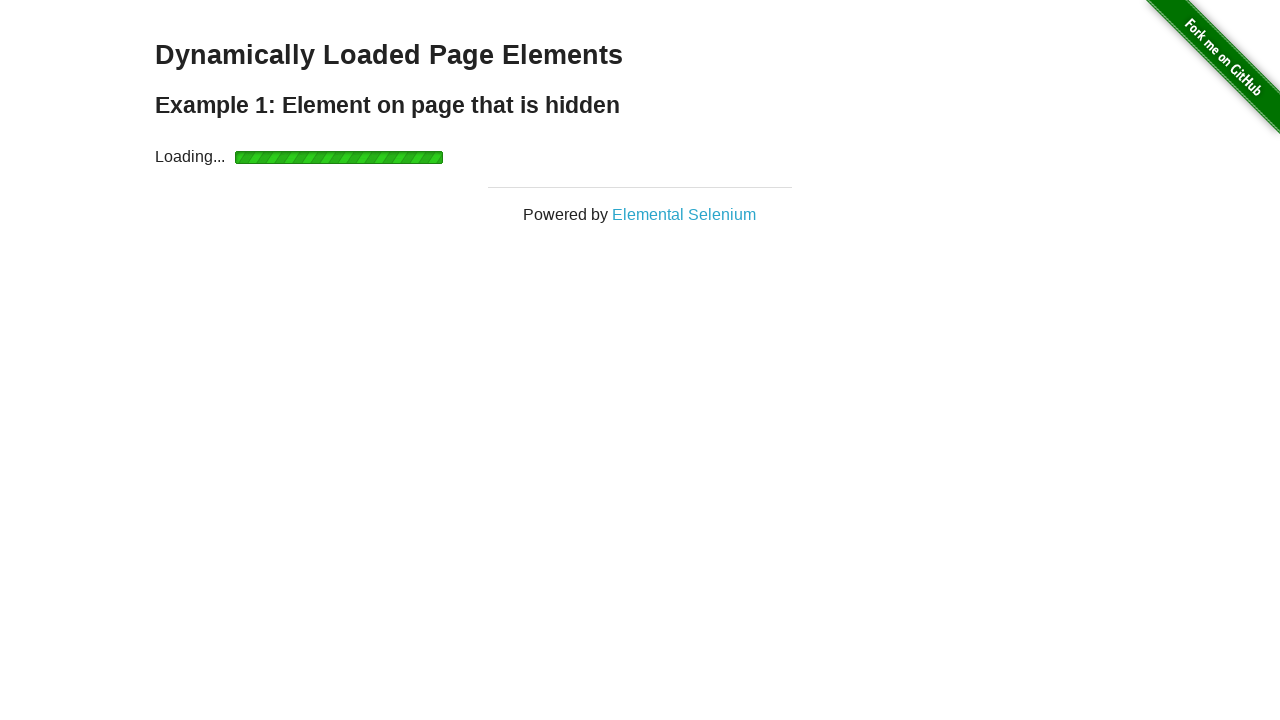

Waited for finish element to become visible after loading completed
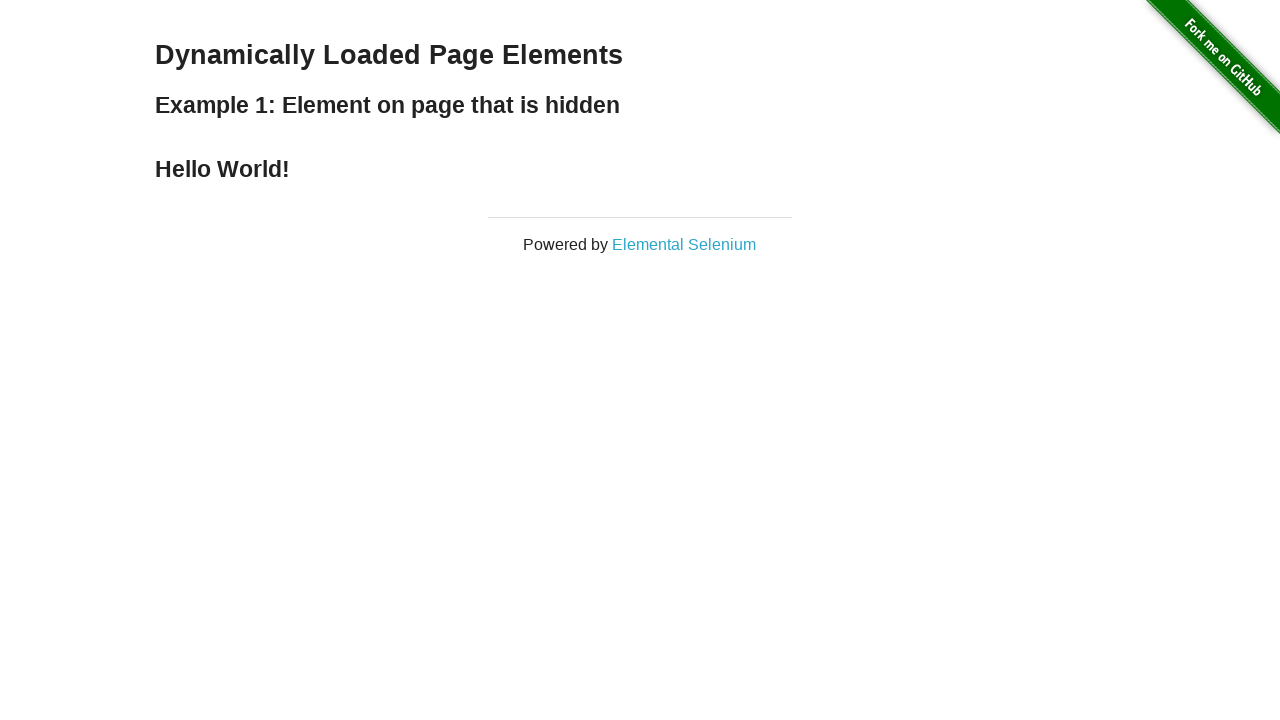

Retrieved finish element text content
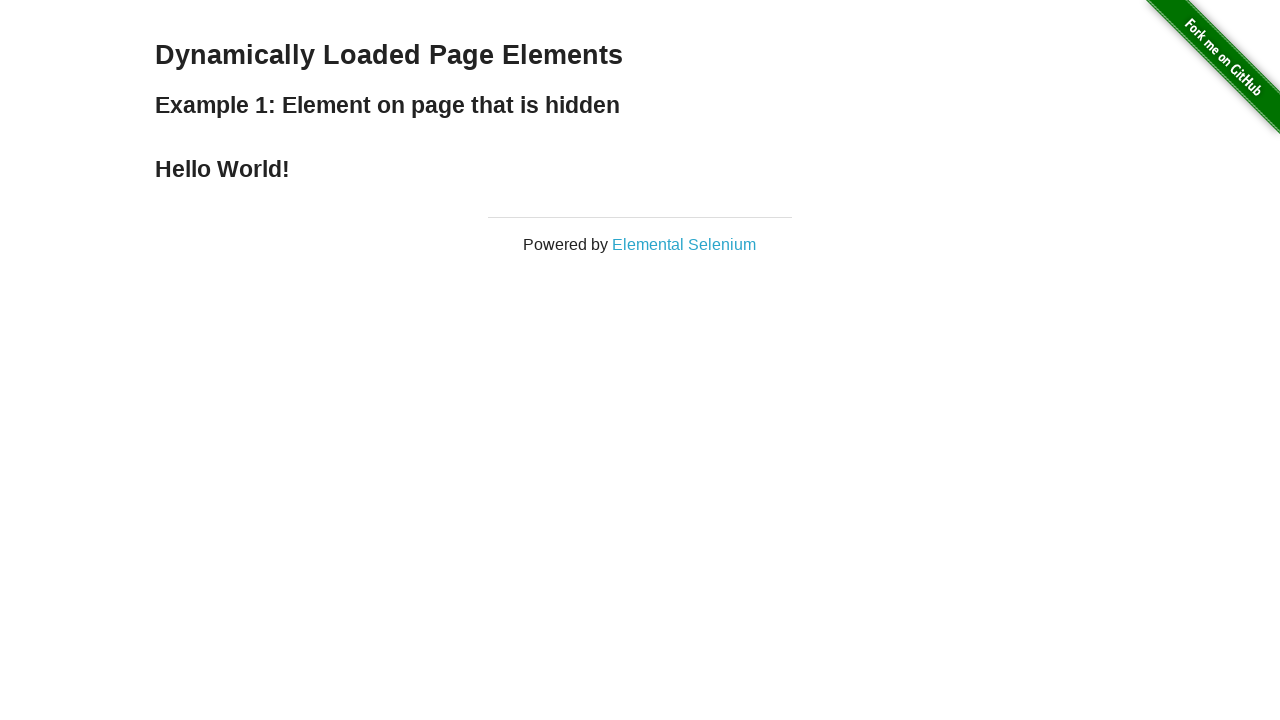

Verified that 'Hello World!' text appears in finish element
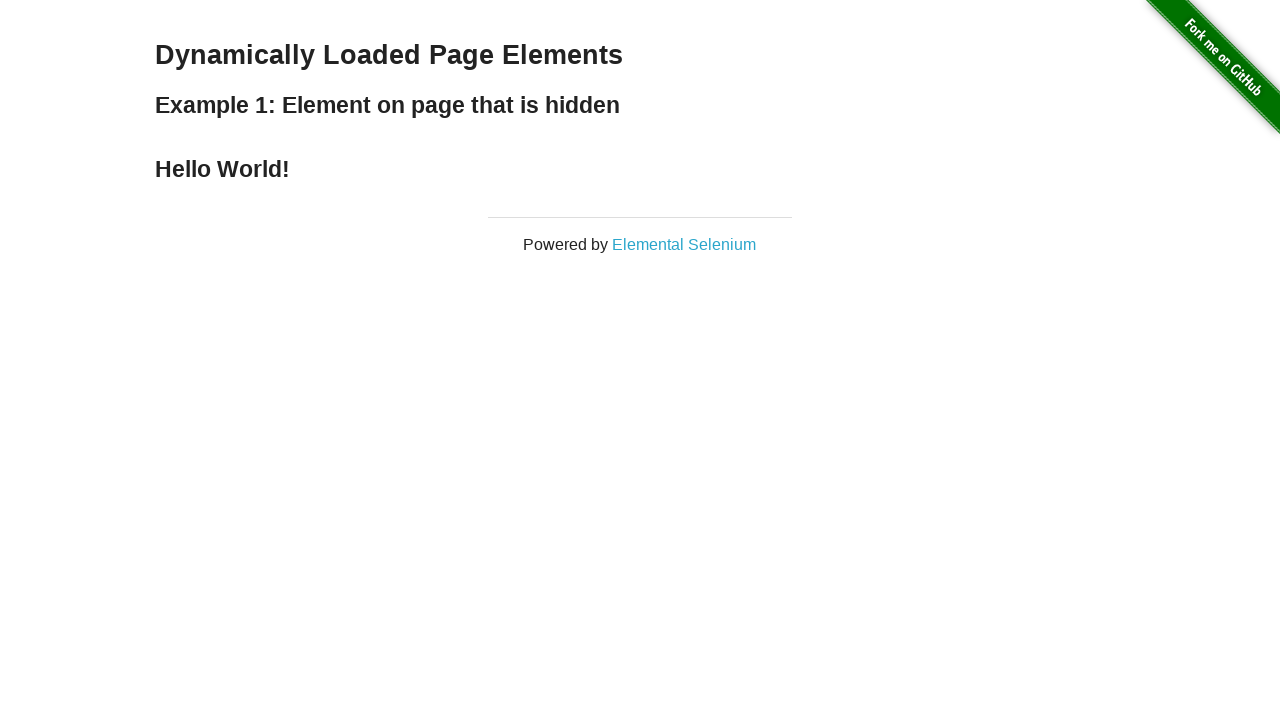

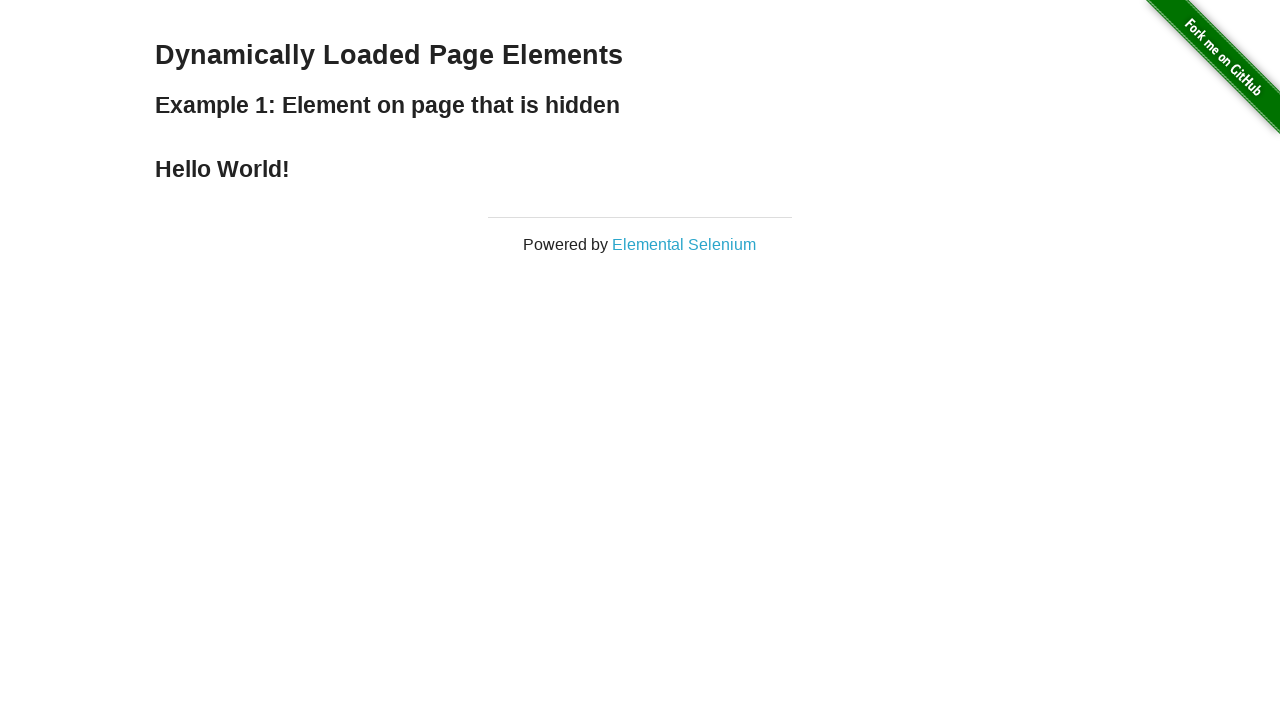